Tests URL navigation by visiting multiple W3Schools pages in sequence

Starting URL: https://www.w3schools.com

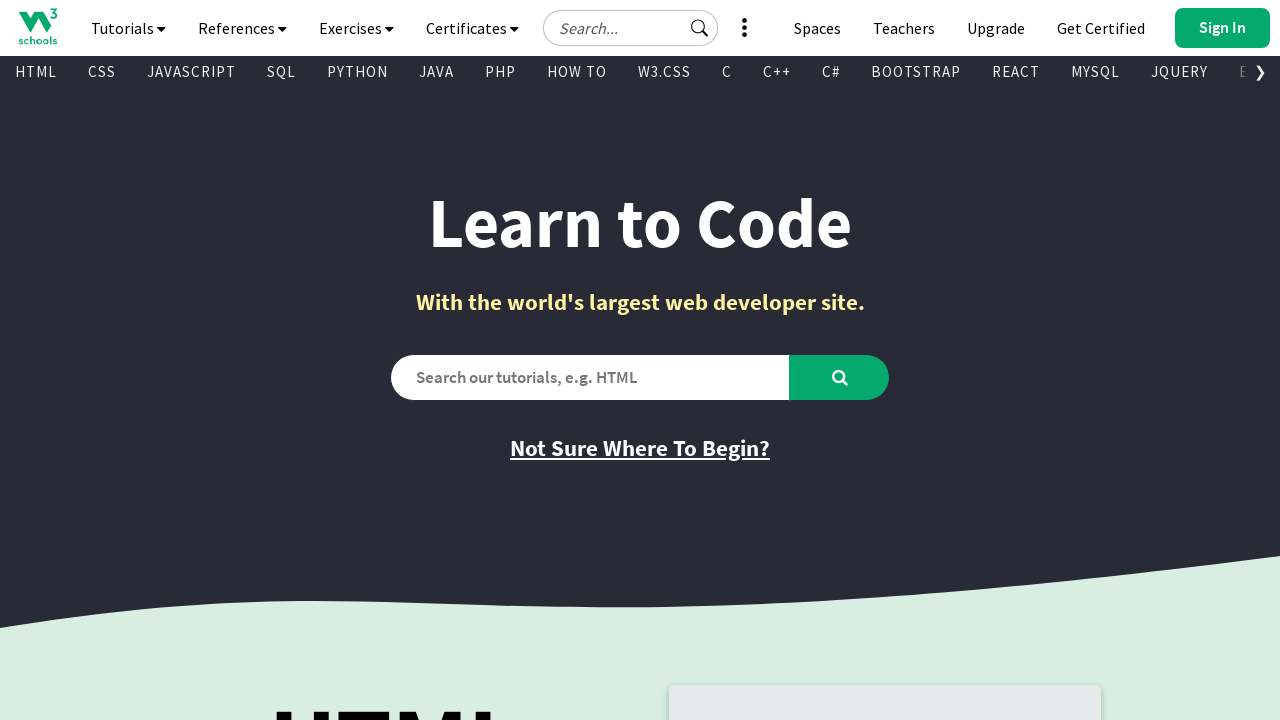

Navigated to W3Schools tryit editor page with button test
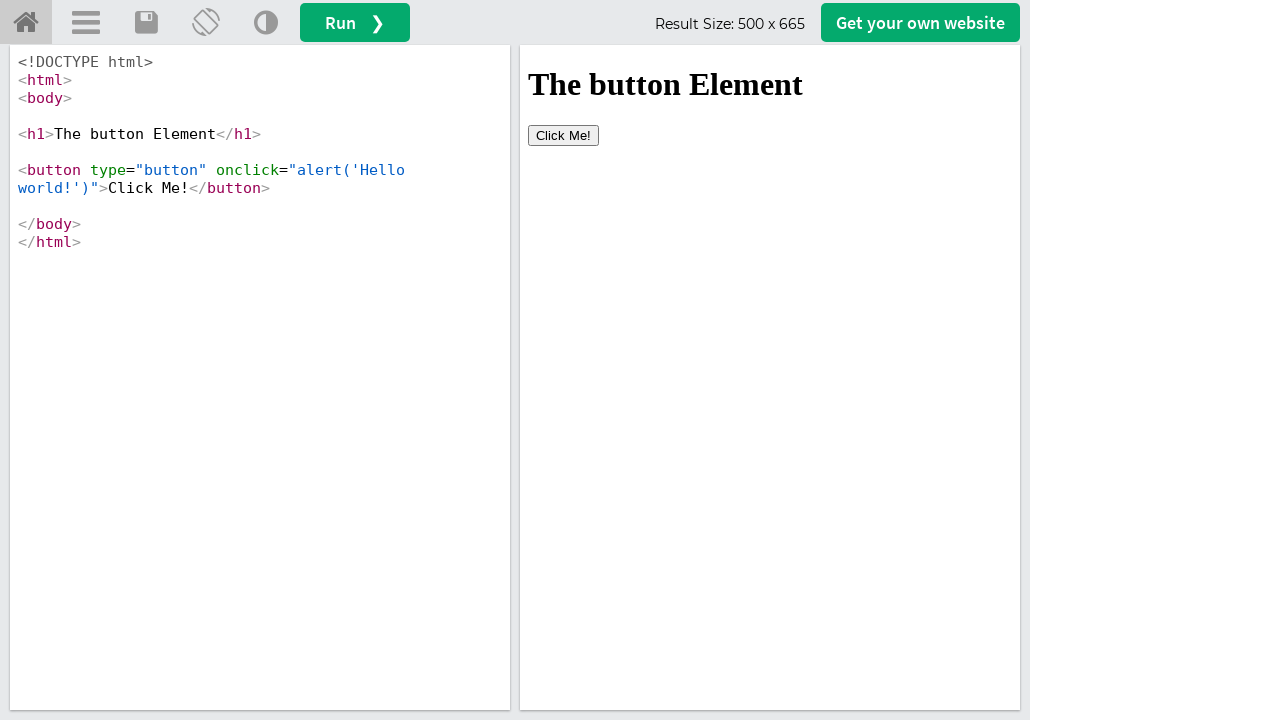

Navigated to W3Schools tryit editor page with disabled button
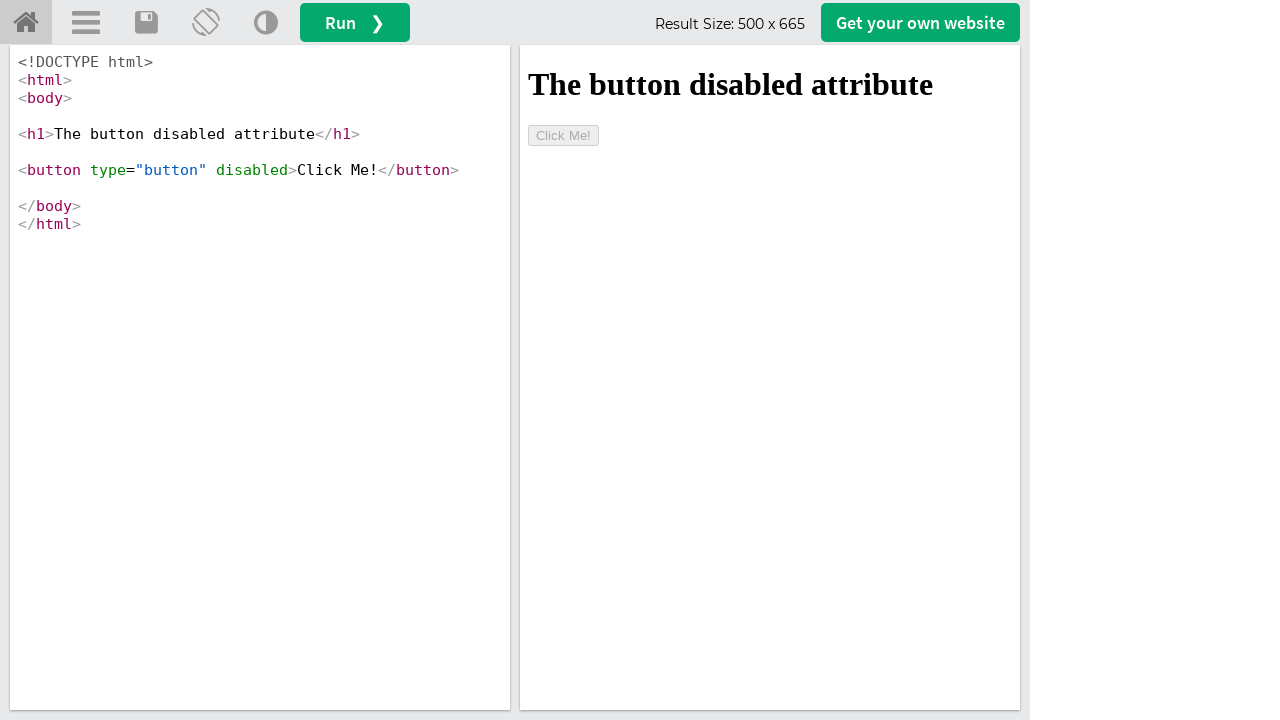

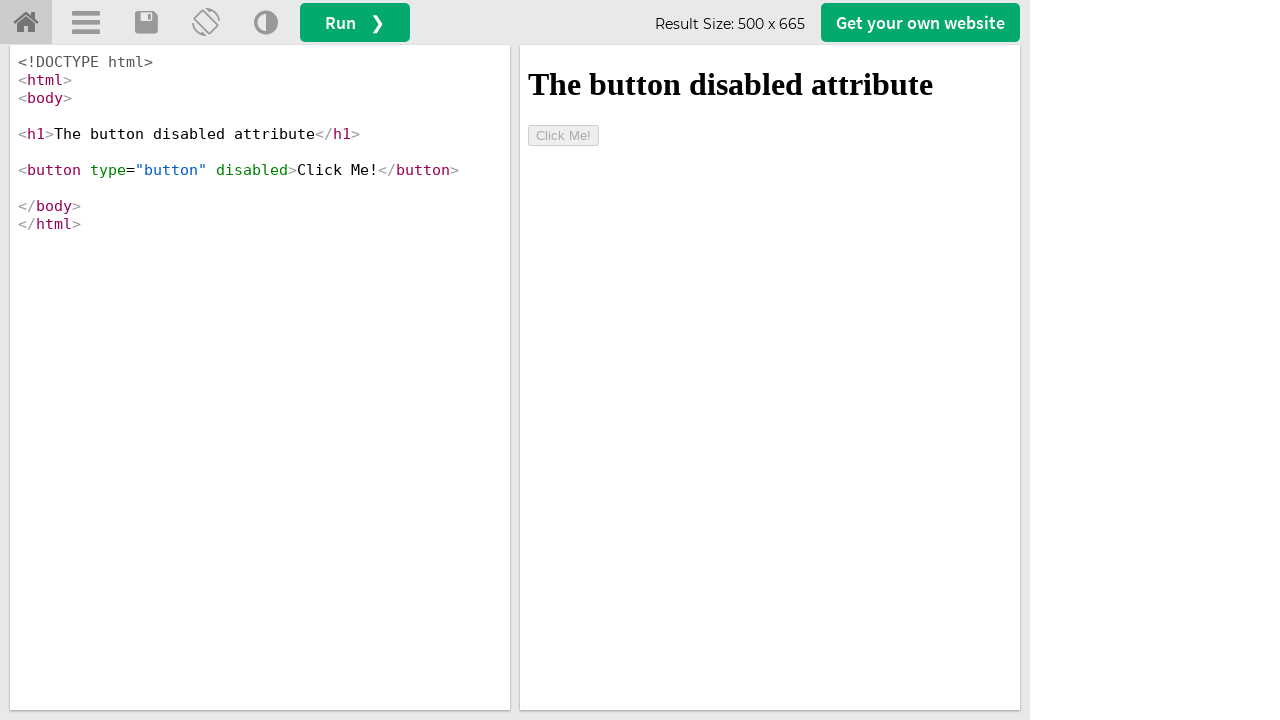